Tests window switching functionality by opening a new window via link click and switching between parent and child windows

Starting URL: http://orangehrm.qedgetech.com/symfony/web/index.php/auth/login

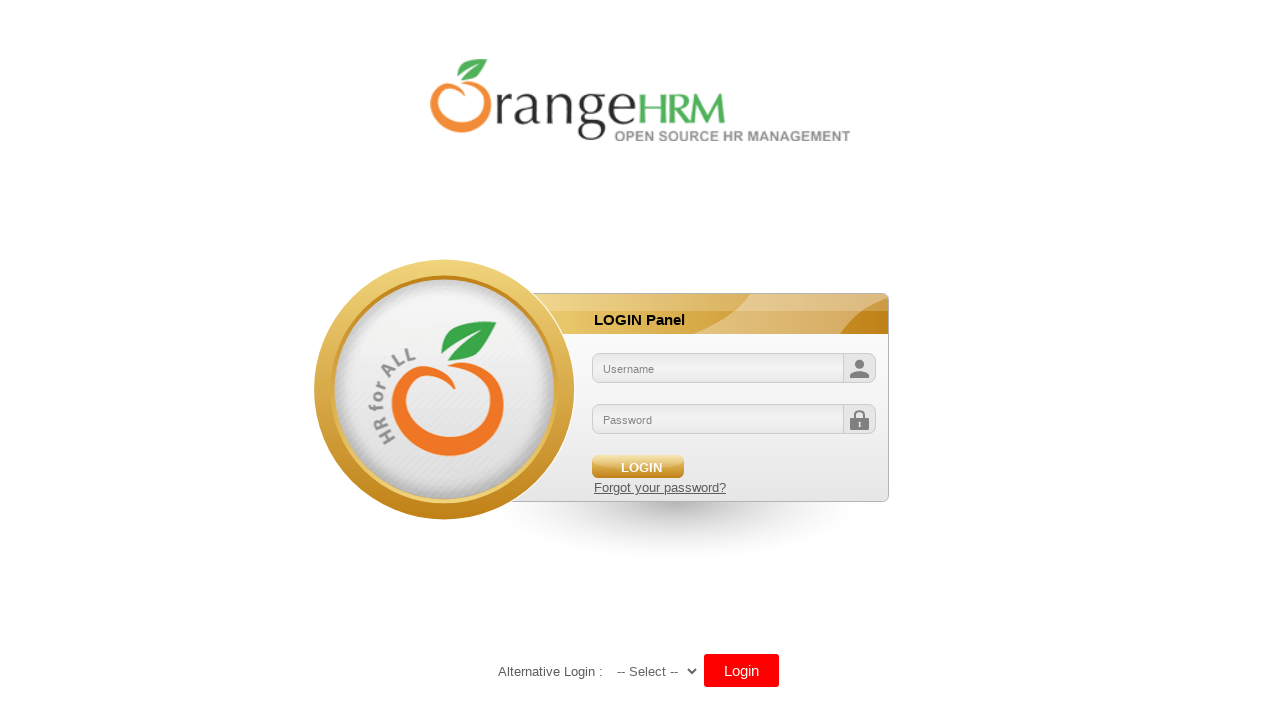

Clicked 'OrangeHRM, Inc' link to open new window at (628, 627) on text=OrangeHRM, Inc
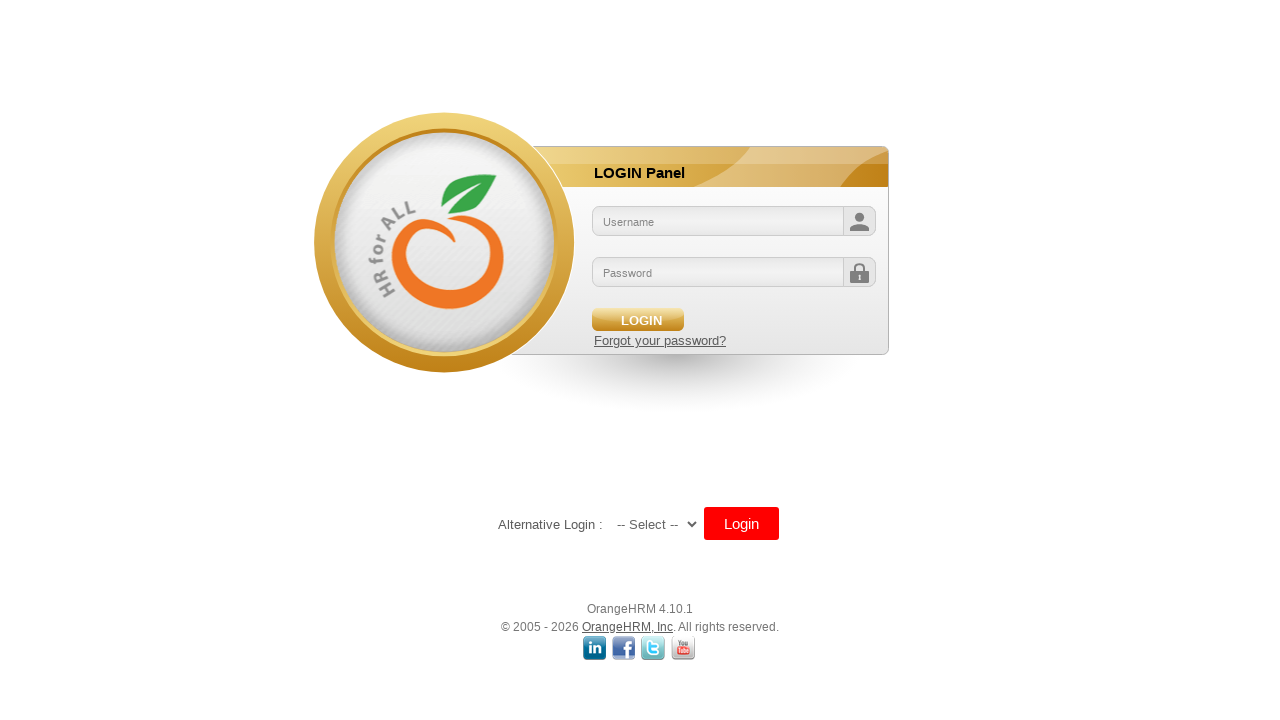

New window opened and captured
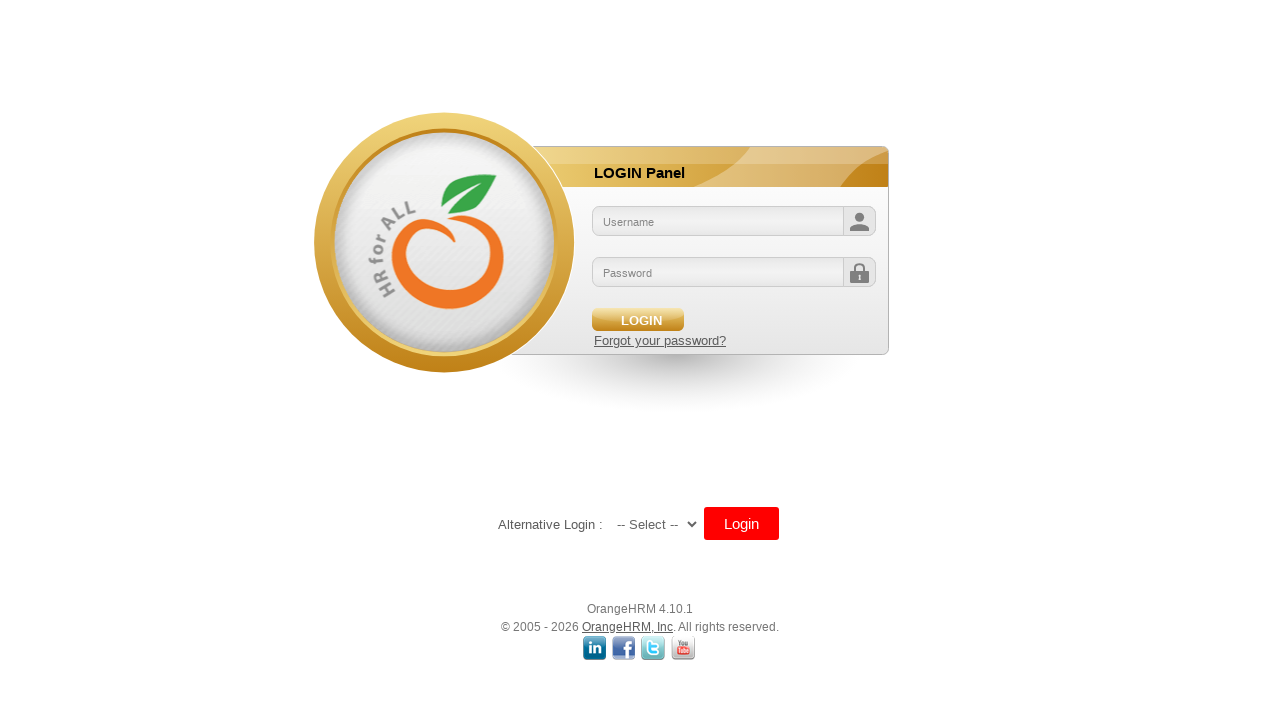

Retrieved all pages from context
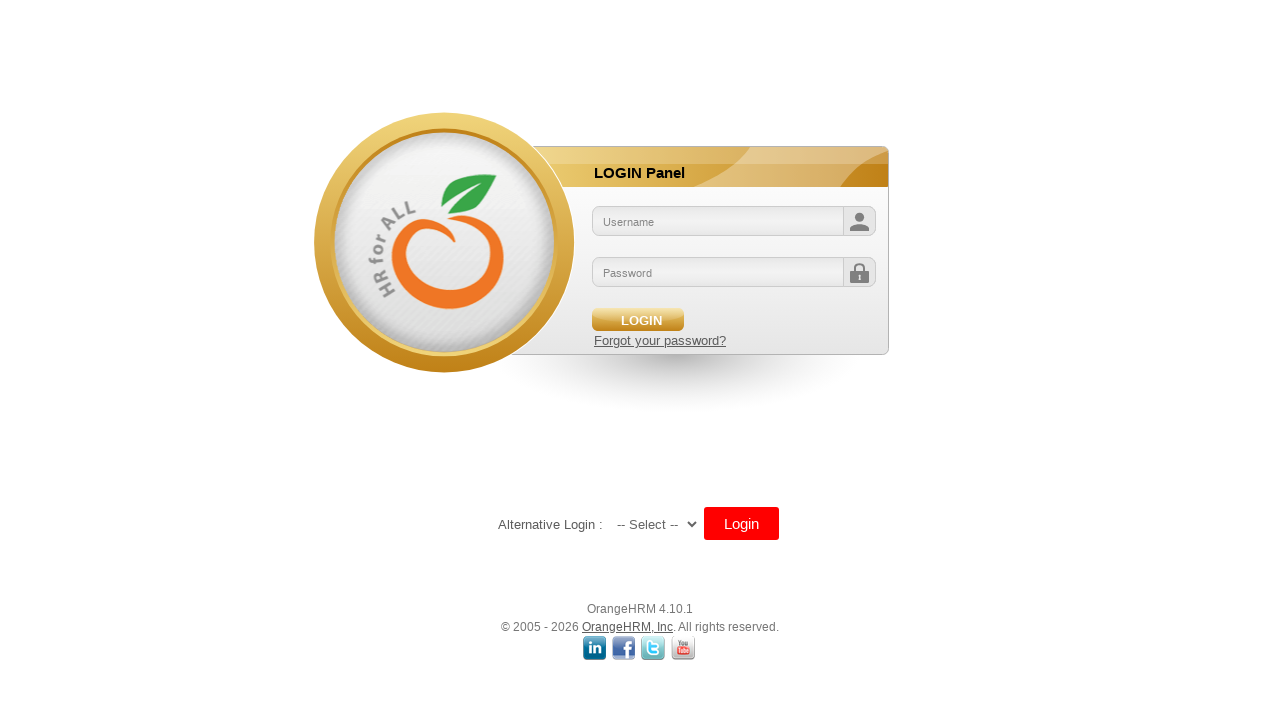

Brought window to front
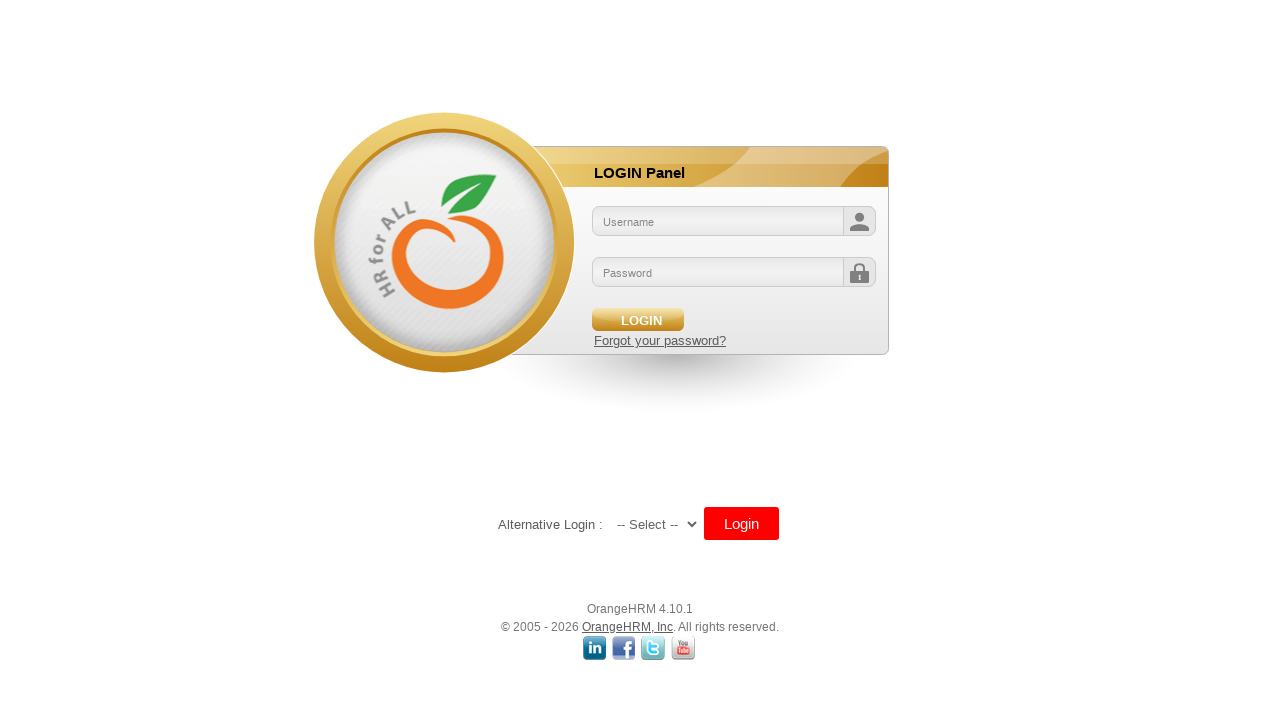

Retrieved window title: 'OrangeHRM'
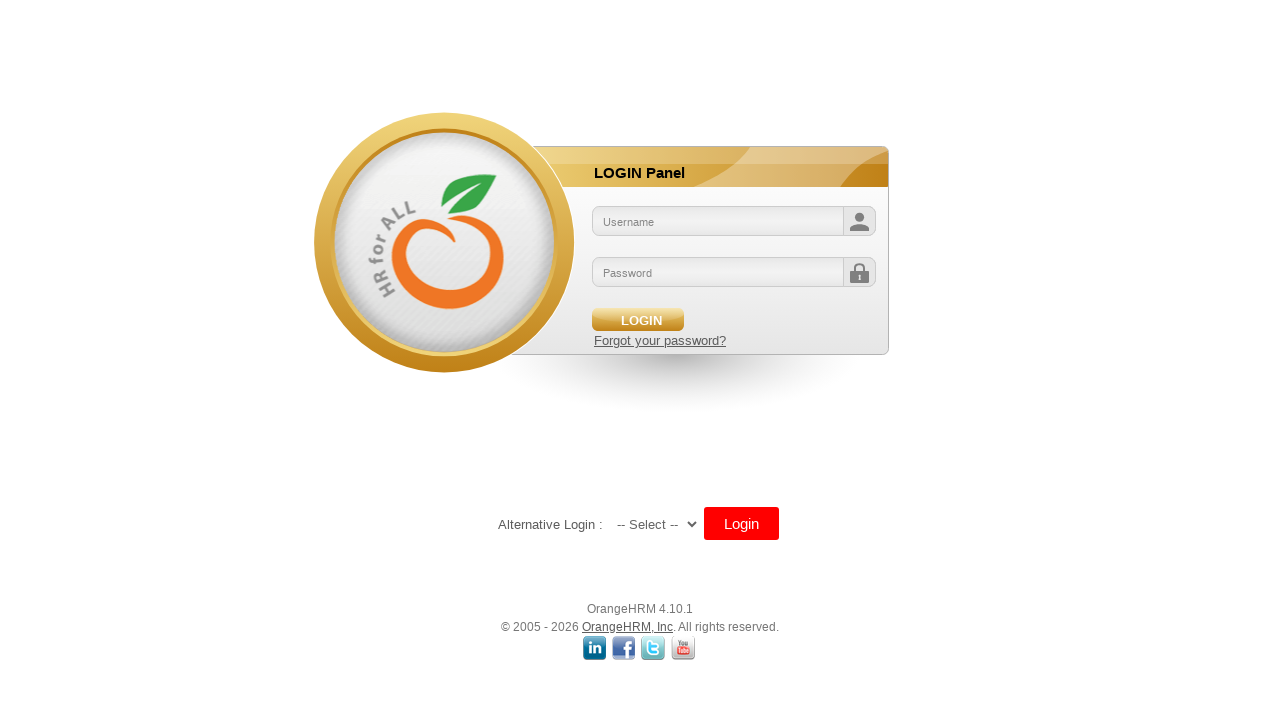

Brought window to front
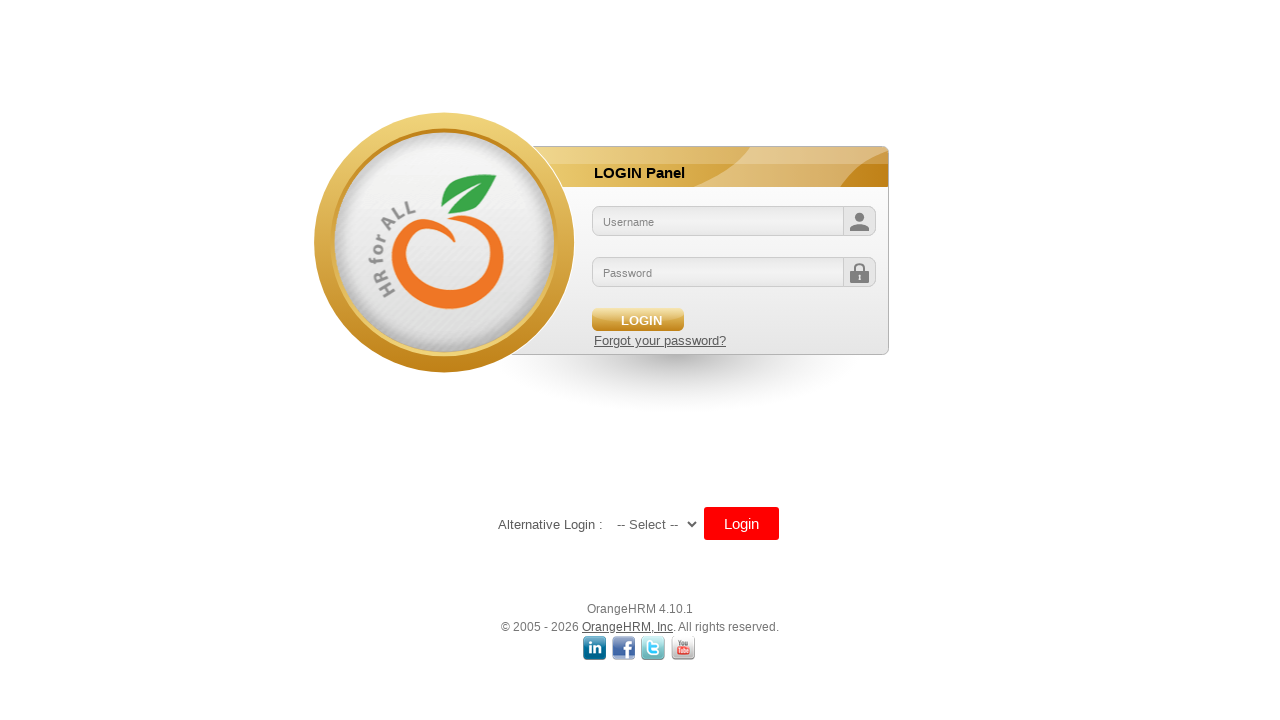

Retrieved window title: 'Human Resources Management Software | HRMS | OrangeHRM'
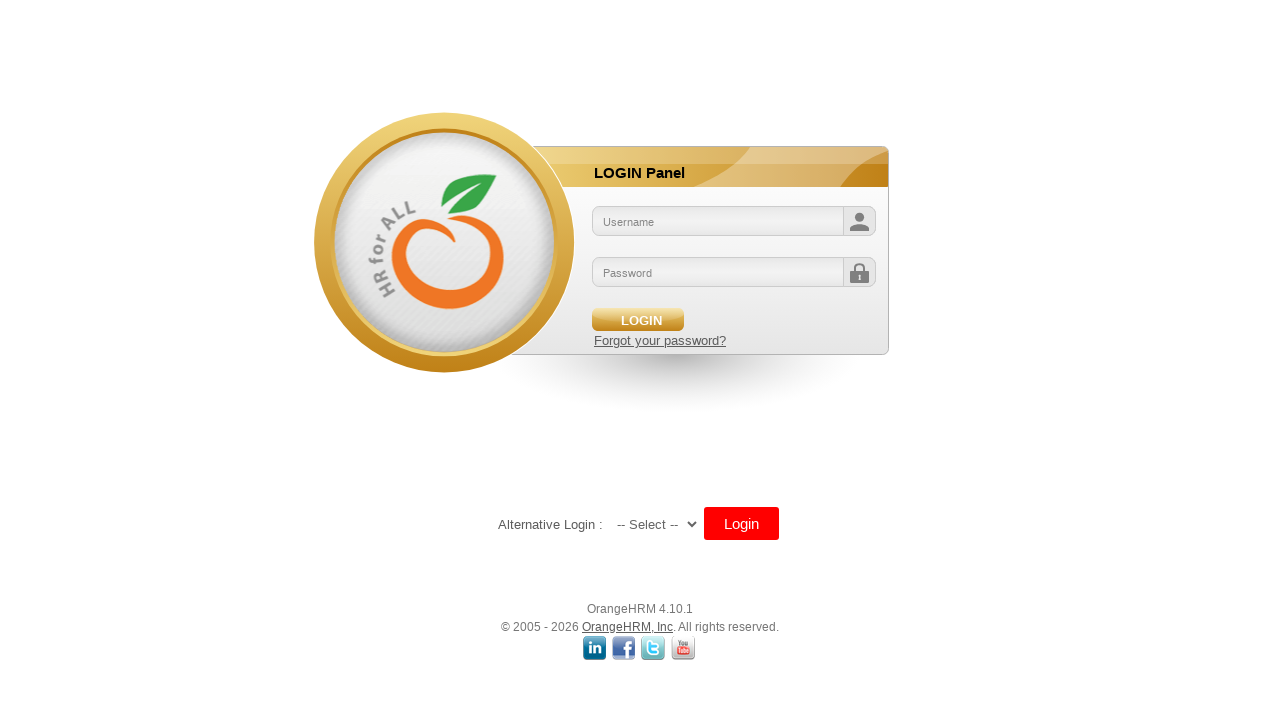

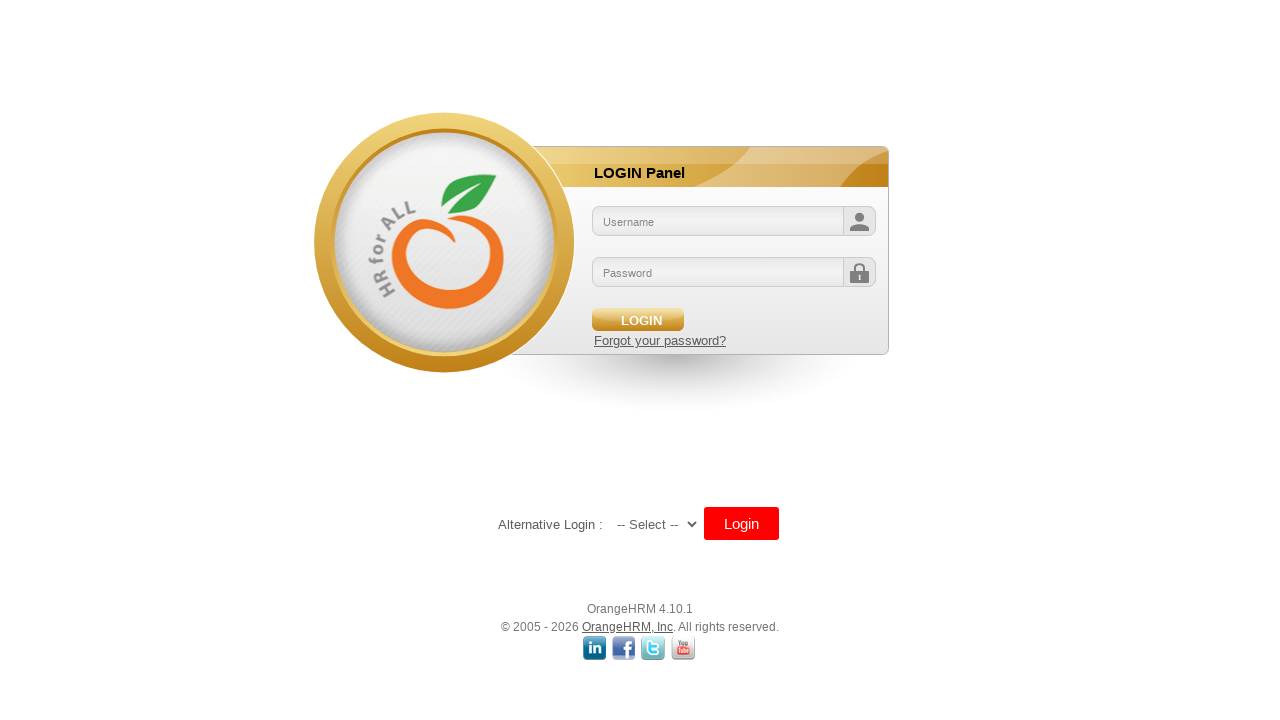